Tests triangle classification by entering invalid sides (1,2,1) that cannot form a triangle

Starting URL: https://testpages.eviltester.com/styled/apps/triangle/triangle001.html

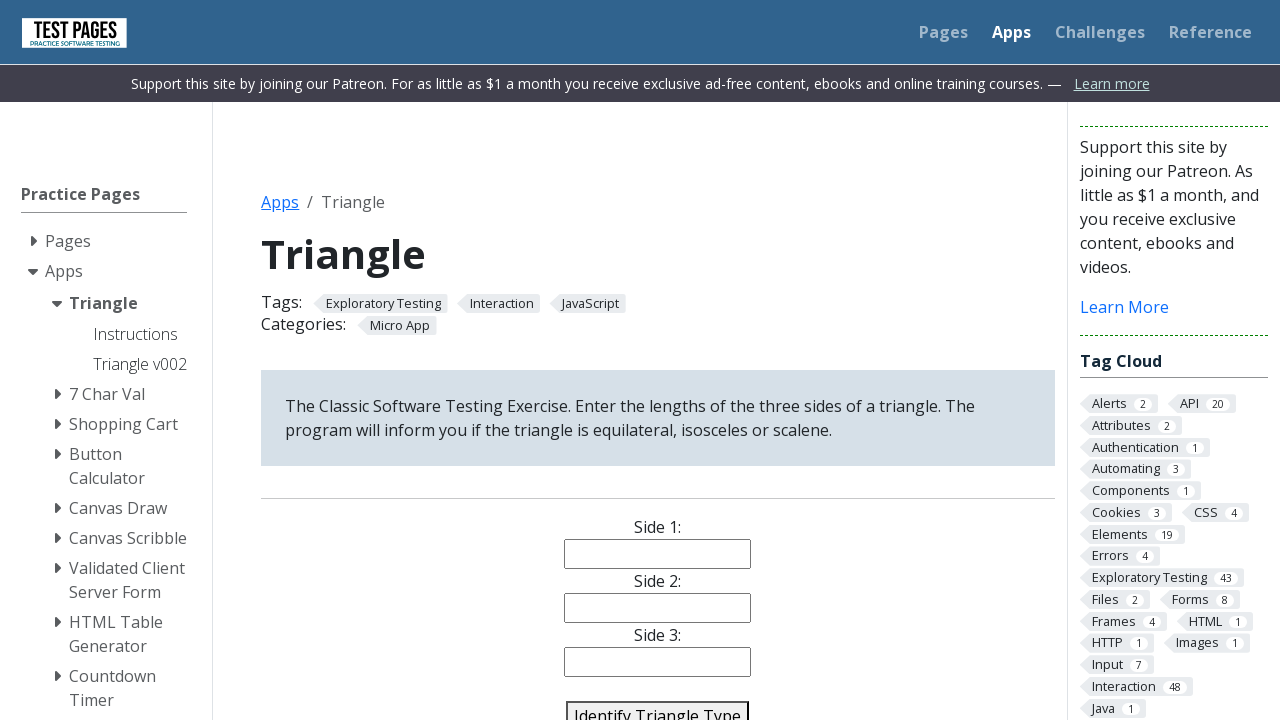

Filled side1 field with '1' on #side1
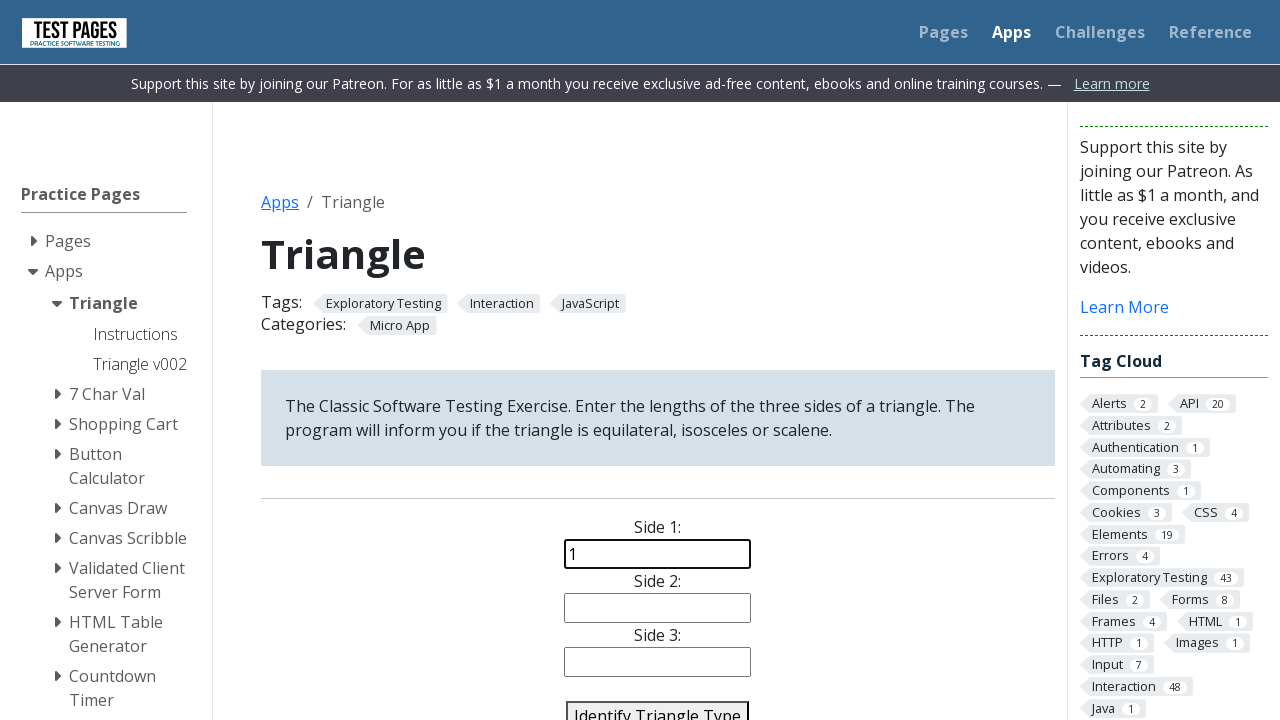

Filled side2 field with '2' on #side2
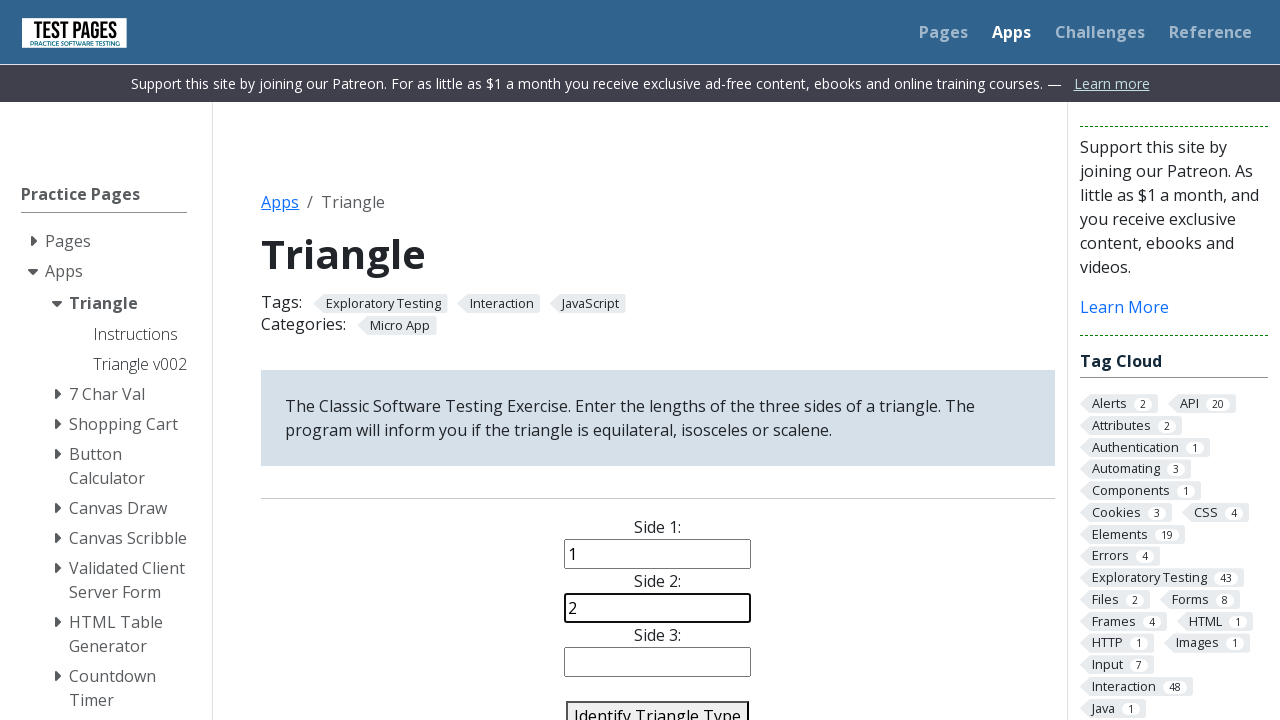

Filled side3 field with '1' on #side3
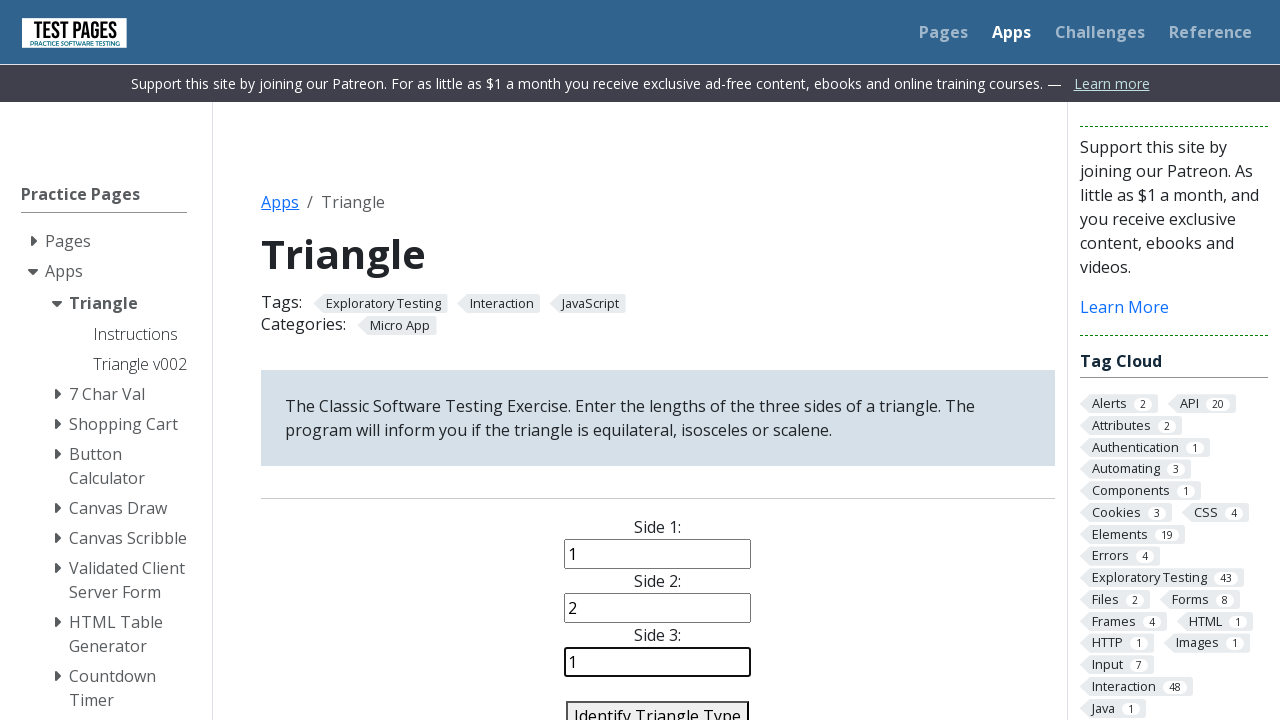

Clicked identify triangle button to test invalid sides (1,2,1) at (658, 705) on #identify-triangle-action
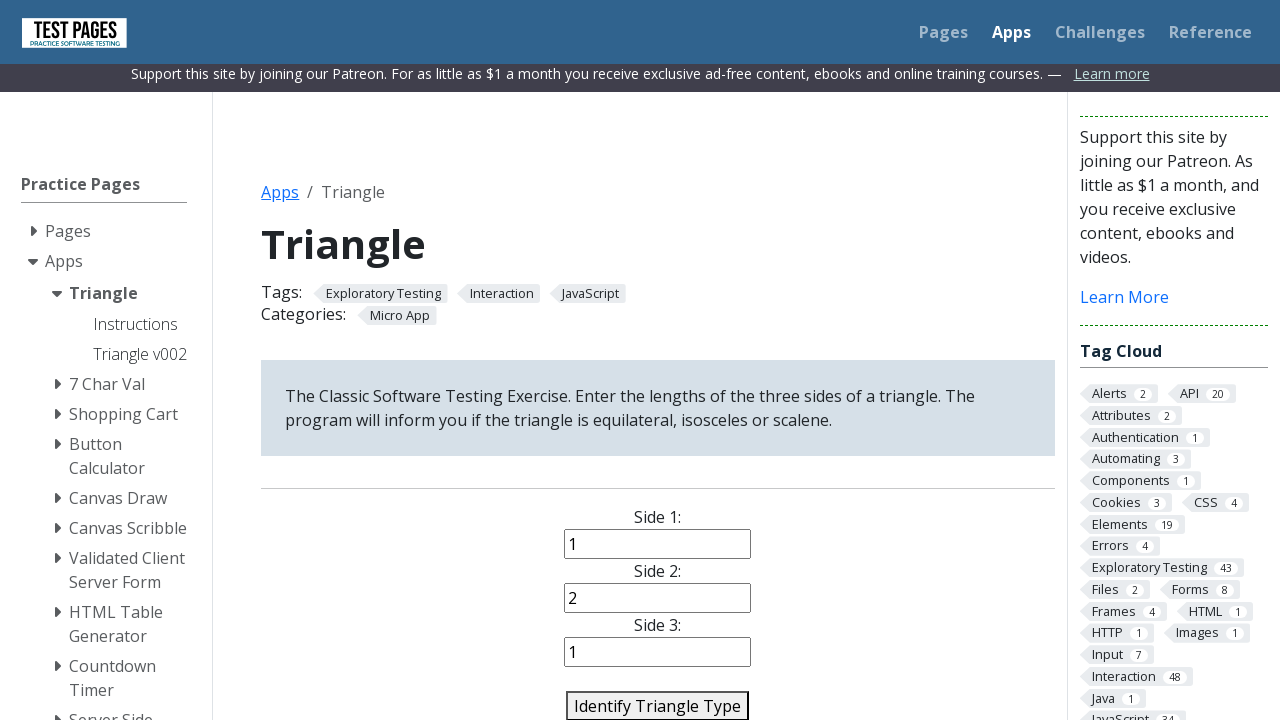

Triangle classification result appeared
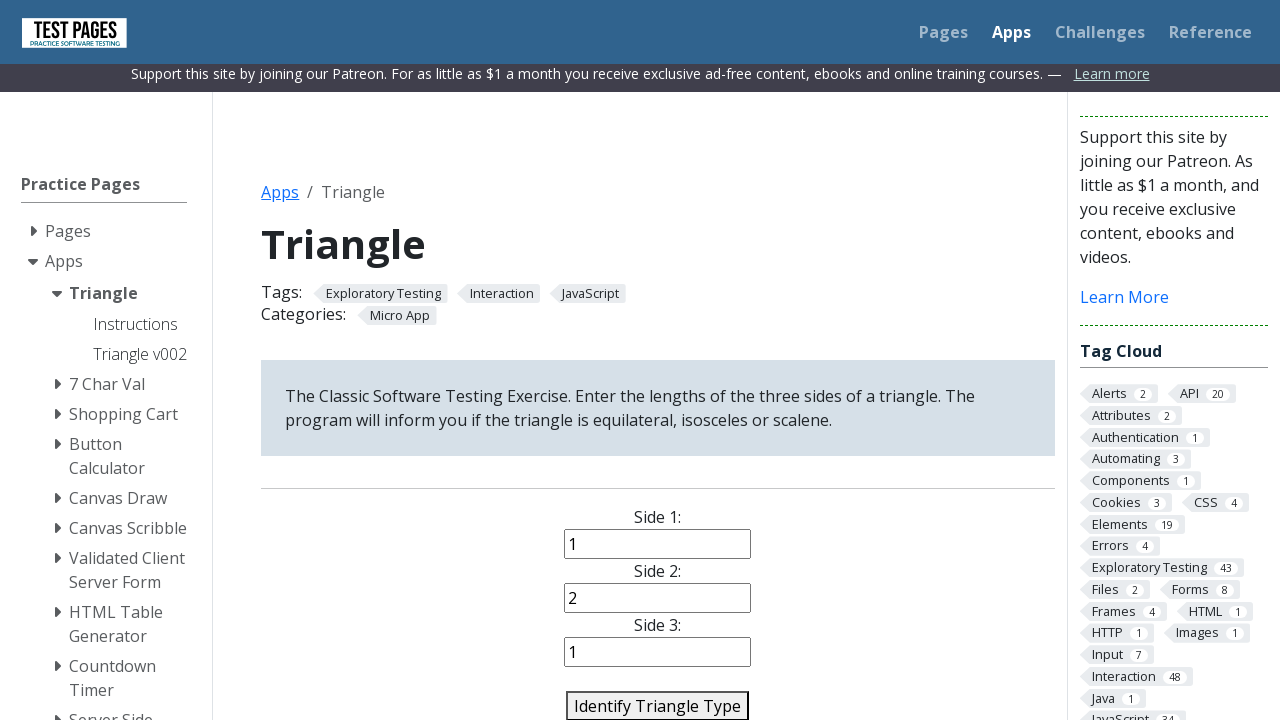

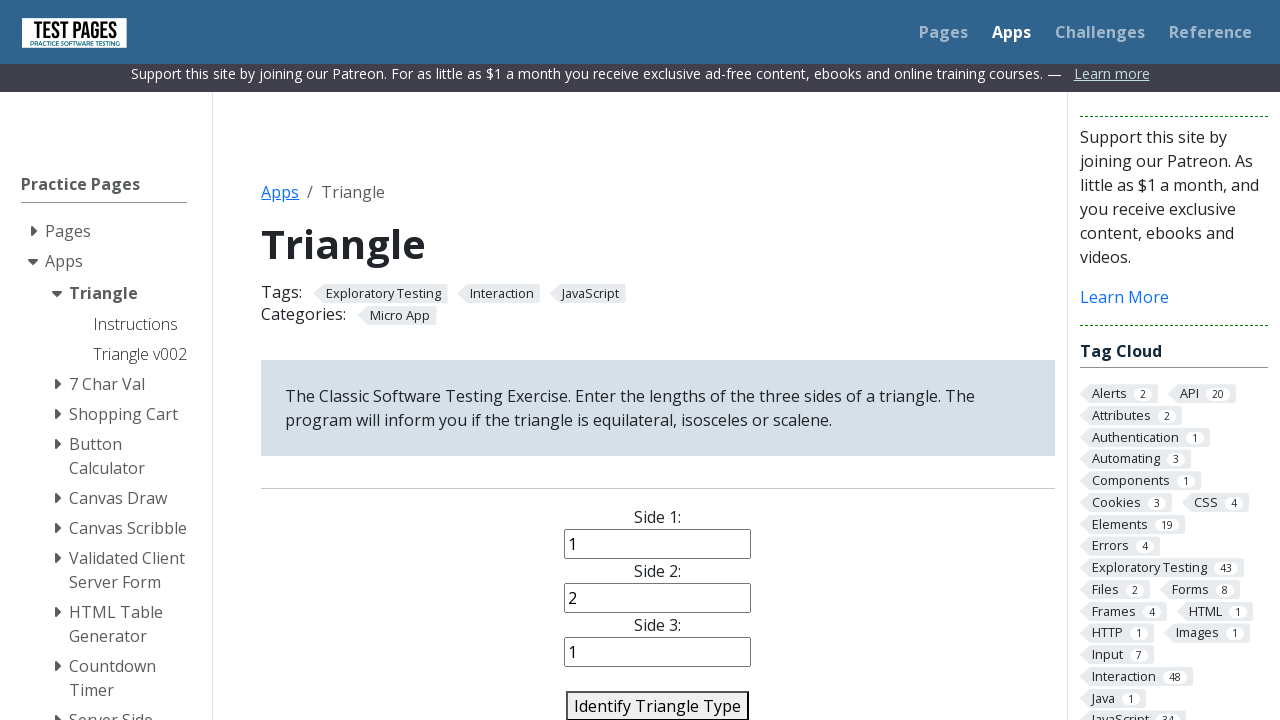